Navigates to YouTube homepage and waits for the page to load

Starting URL: https://www.youtube.com/

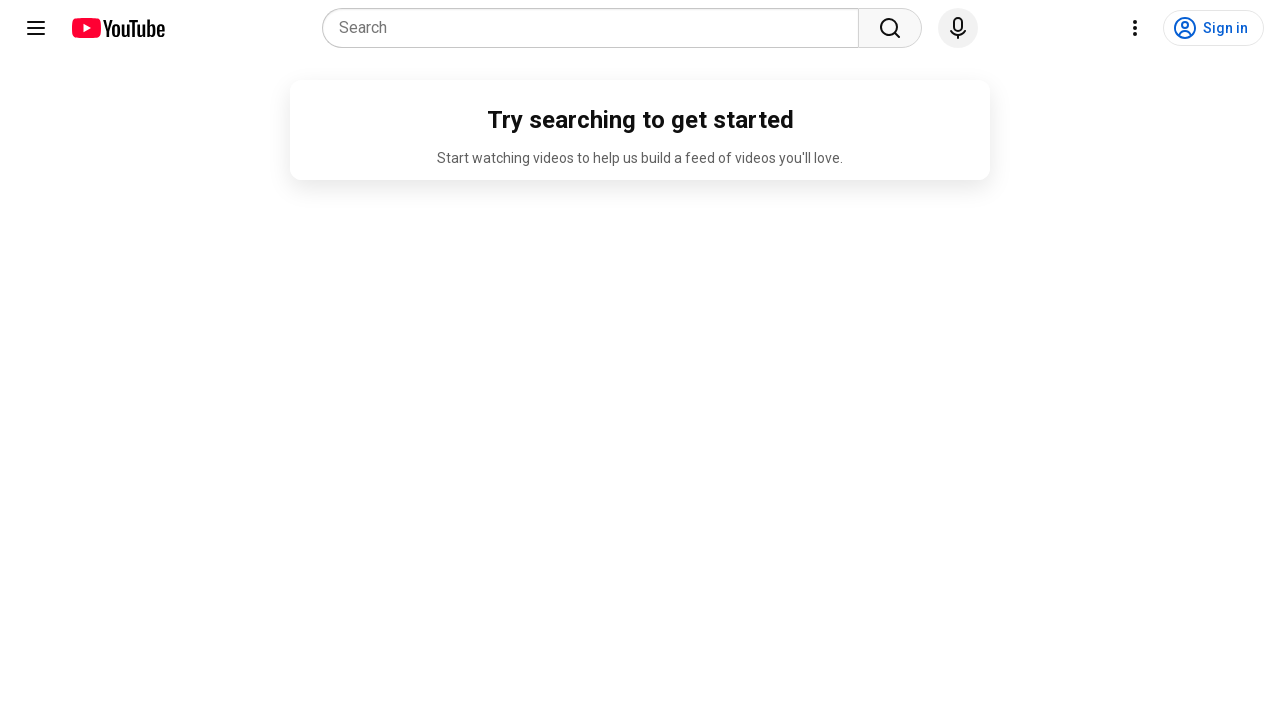

Navigated to YouTube homepage
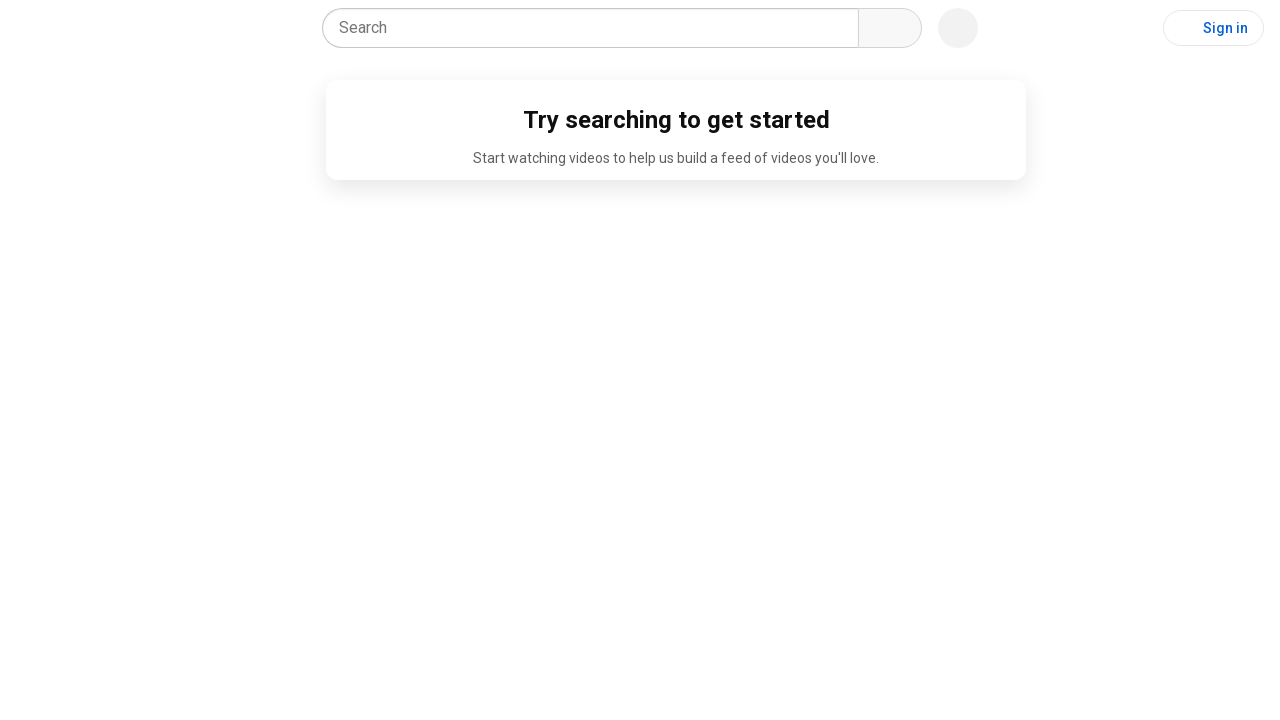

YouTube logo loaded, homepage fully loaded
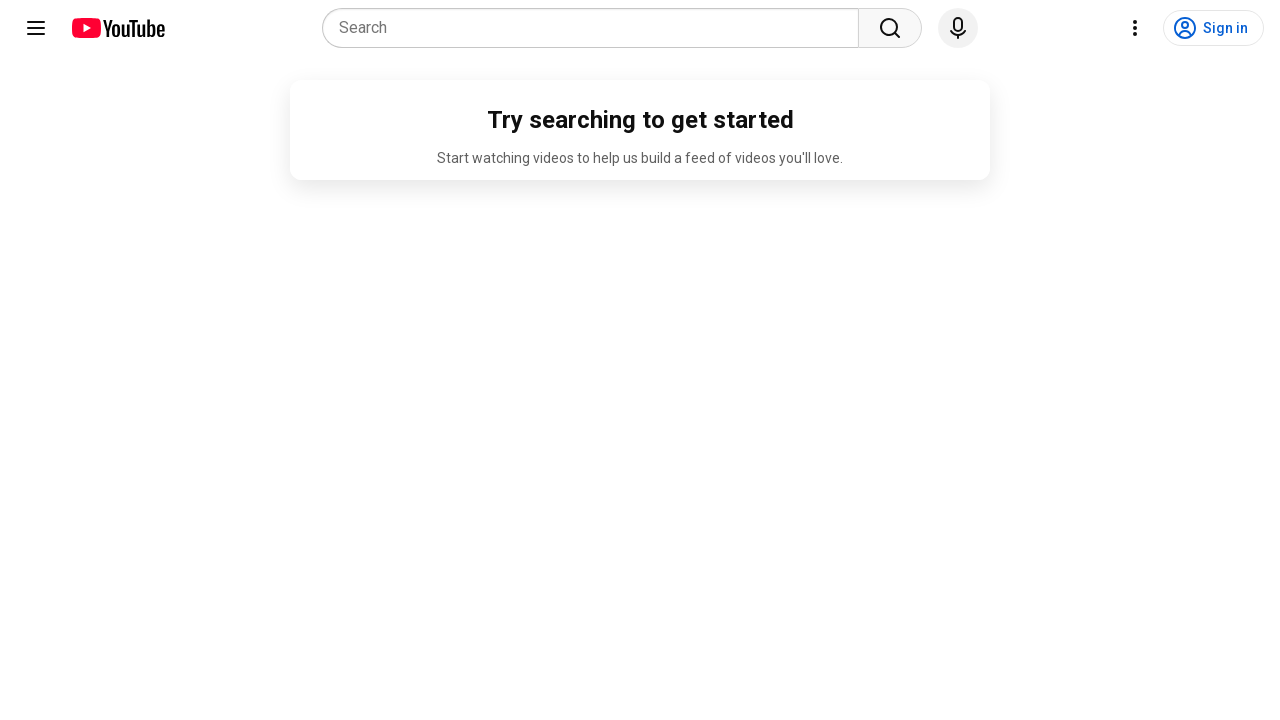

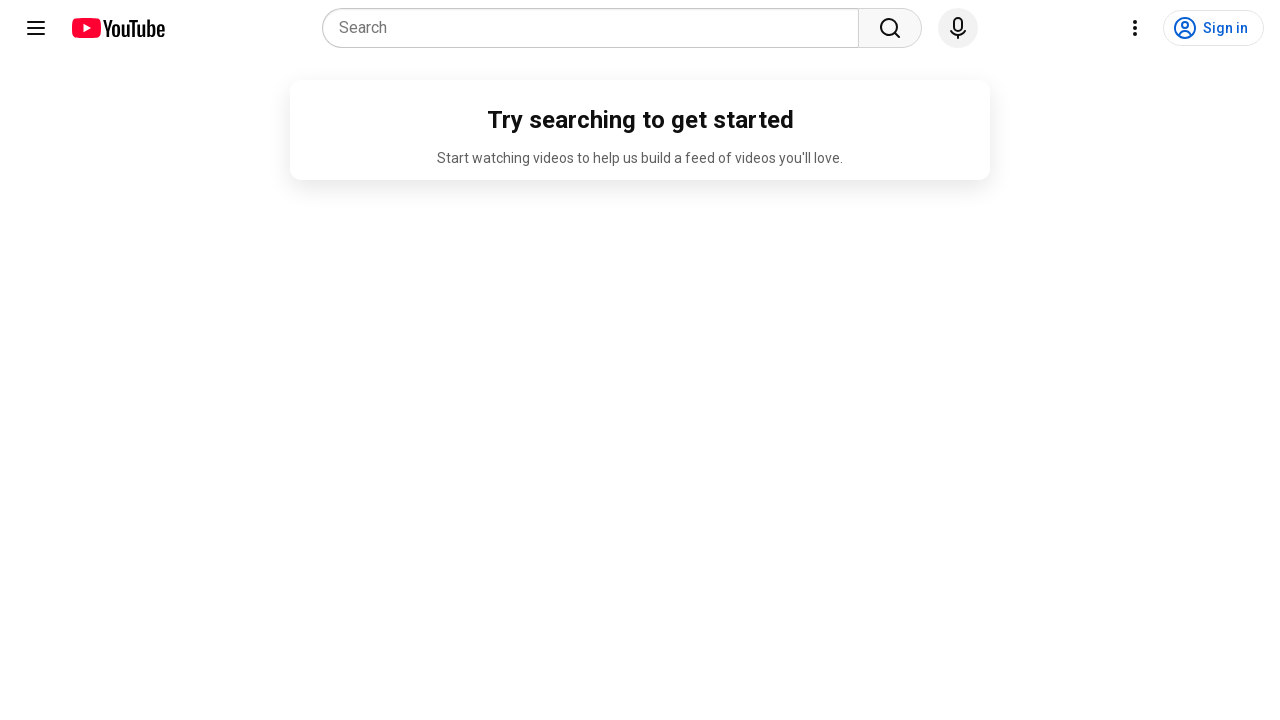